Tests flight search functionality by selecting departure and destination cities, then finding available flights

Starting URL: https://blazedemo.com

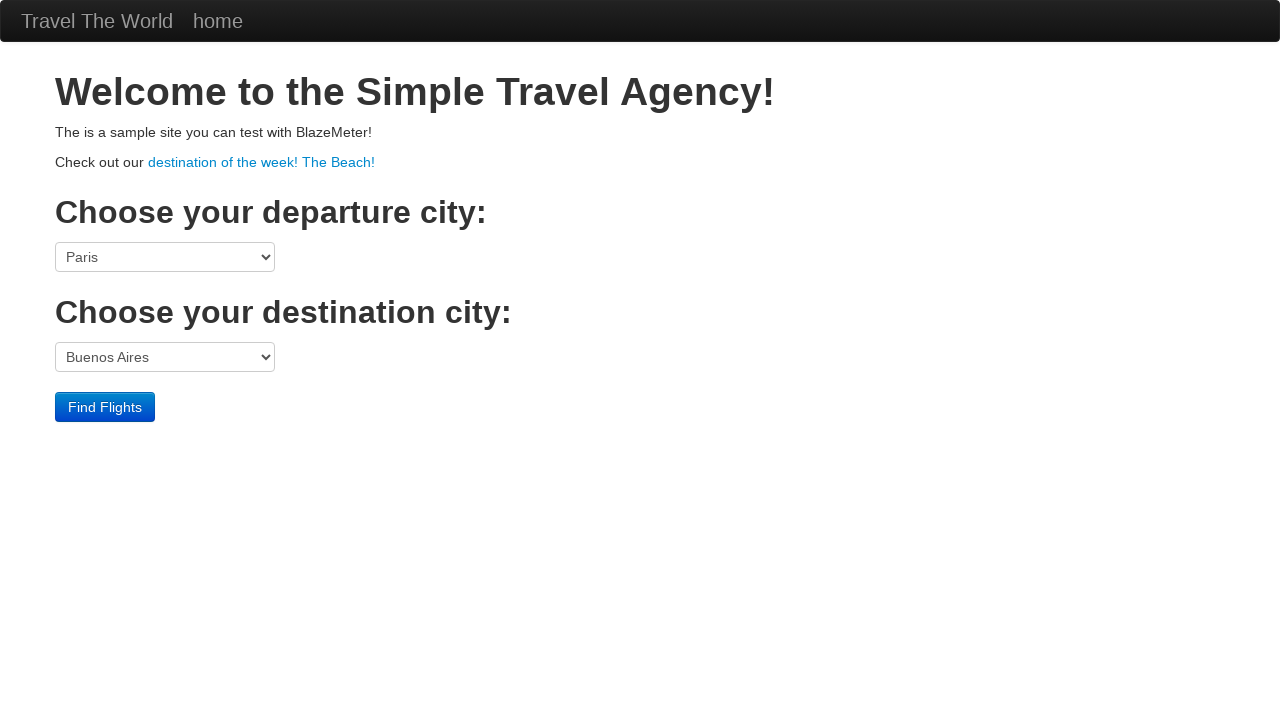

Selected Boston as departure city on select[name='fromPort']
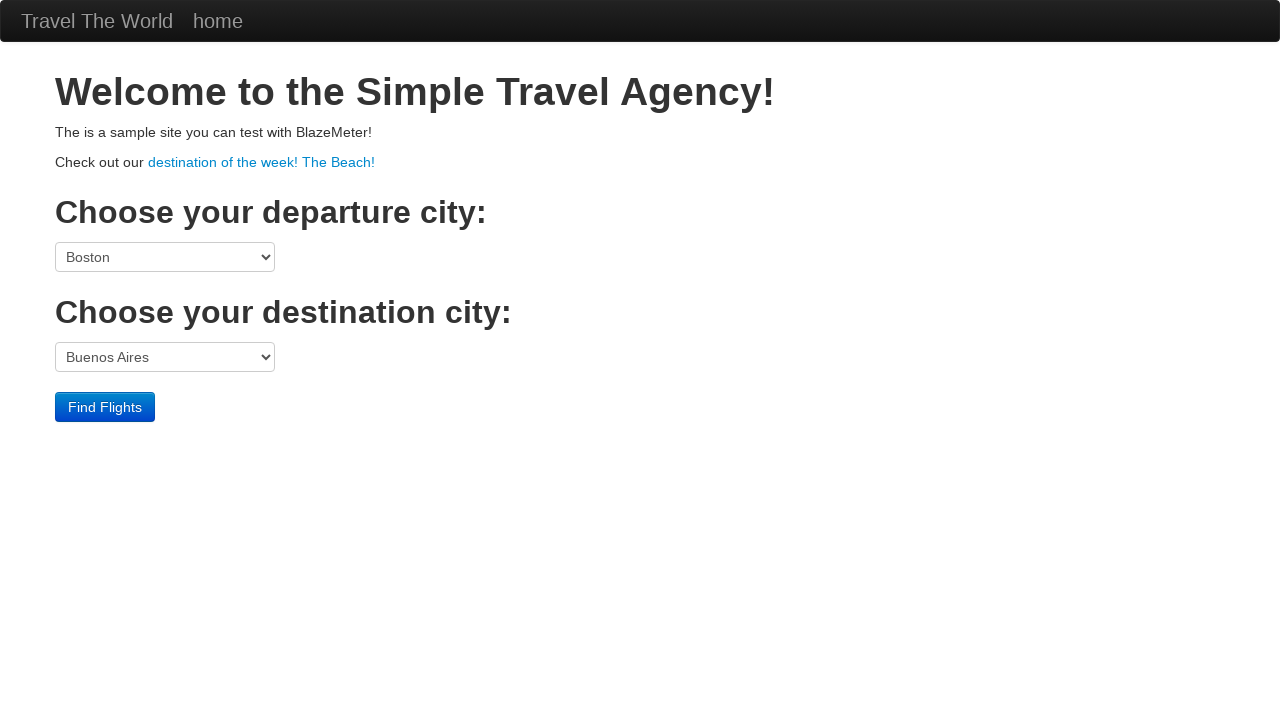

Selected London as destination city on select[name='toPort']
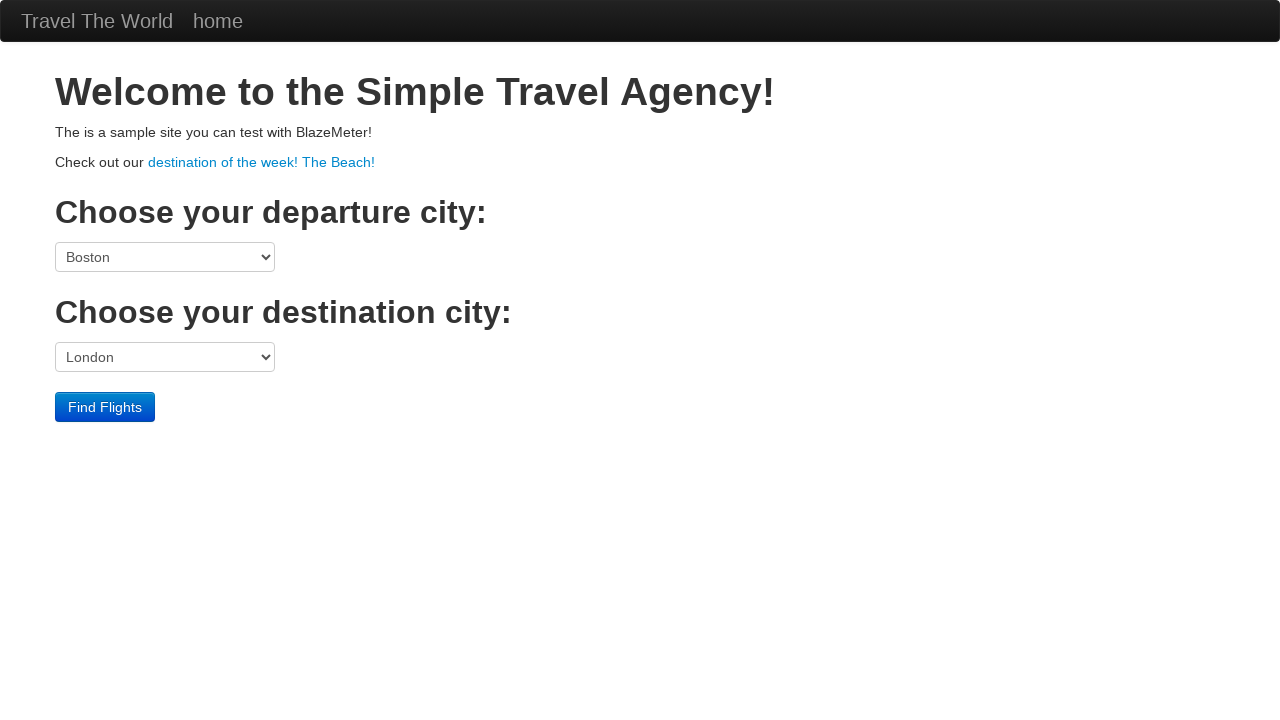

Clicked Find Flights button to search for available flights at (105, 407) on input[type='submit'][value='Find Flights']
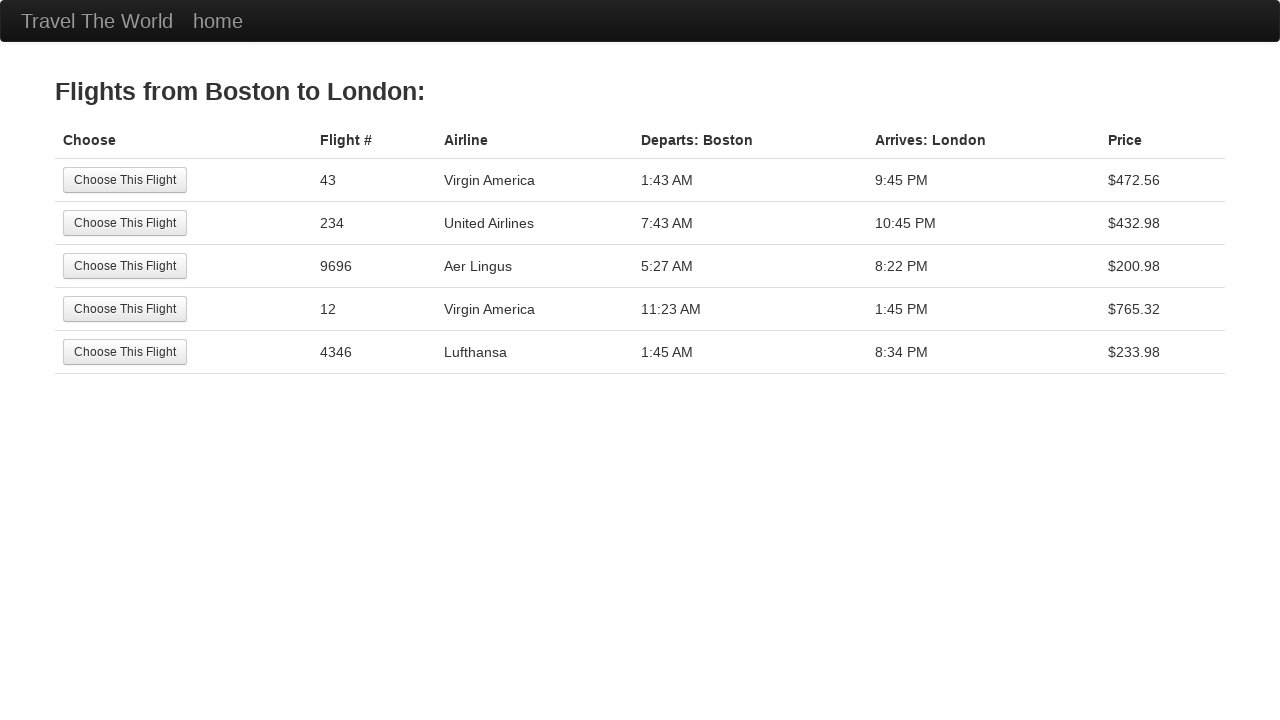

Flight search results page loaded successfully
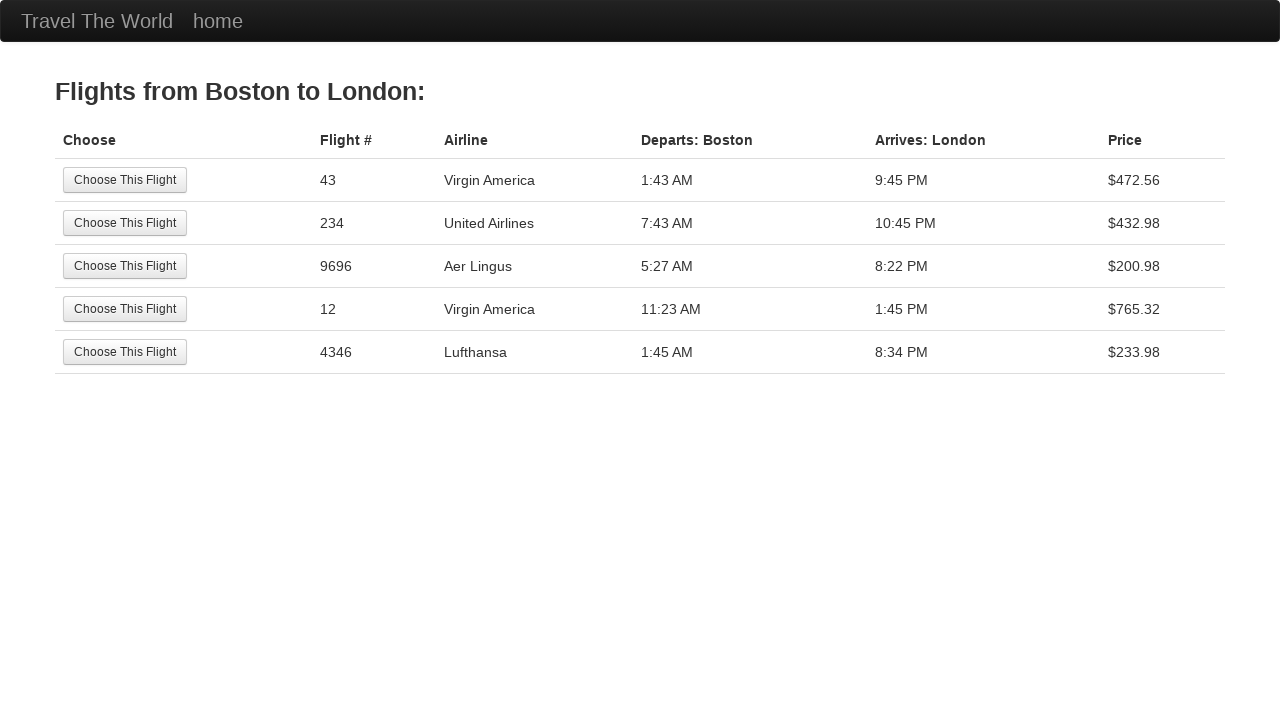

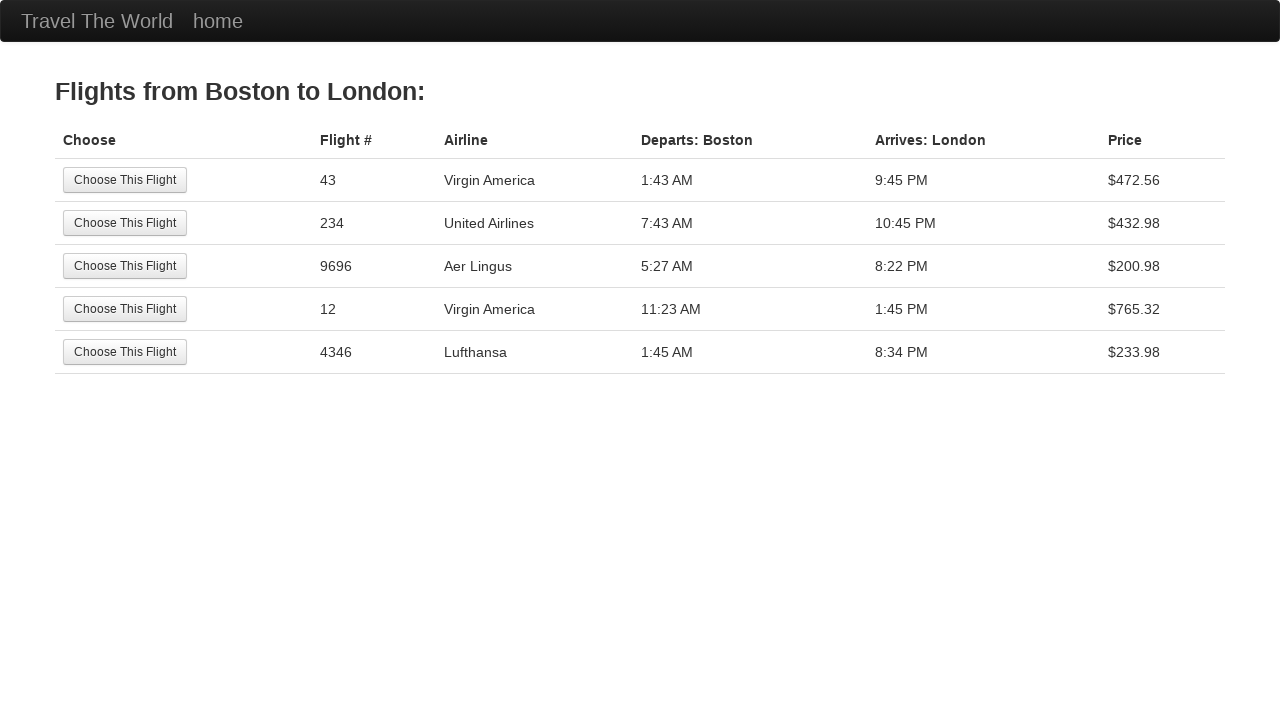